Tests JavaScript prompt dialog by clicking the third button, entering a name in the prompt, accepting it, and verifying the entered name appears in the result message

Starting URL: https://the-internet.herokuapp.com/javascript_alerts

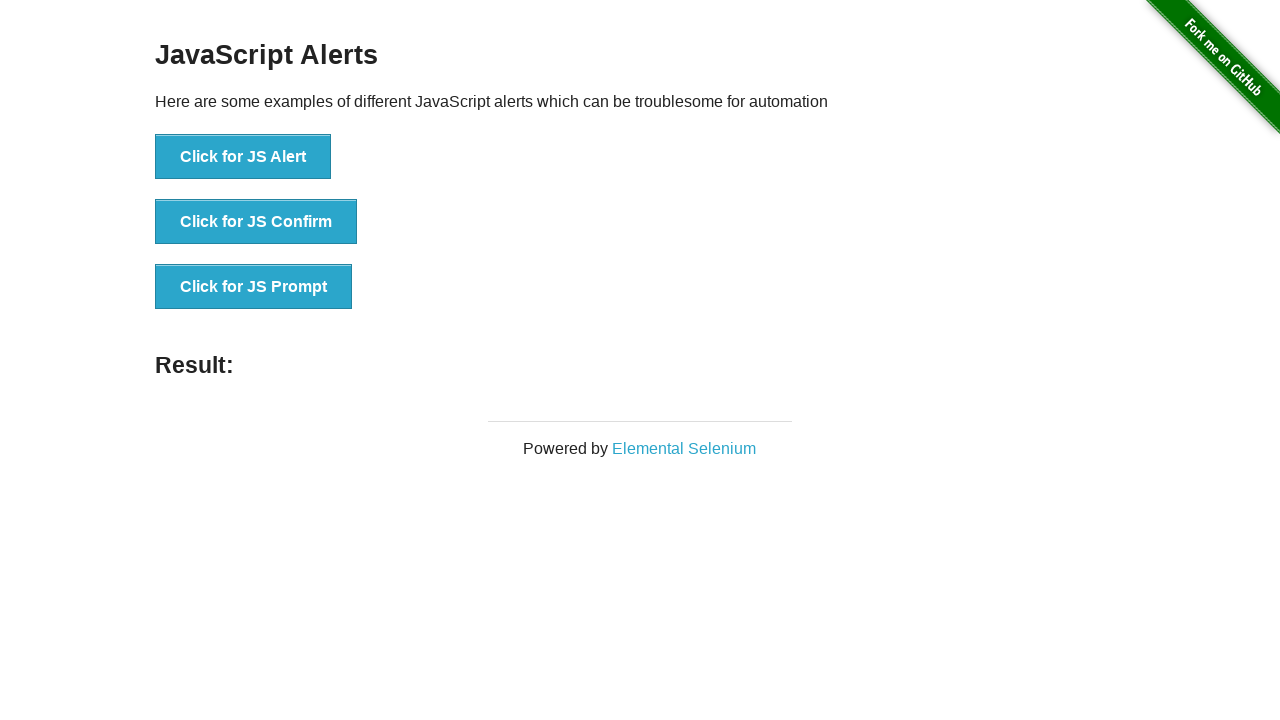

Set up dialog handler to accept prompt with 'Marcus'
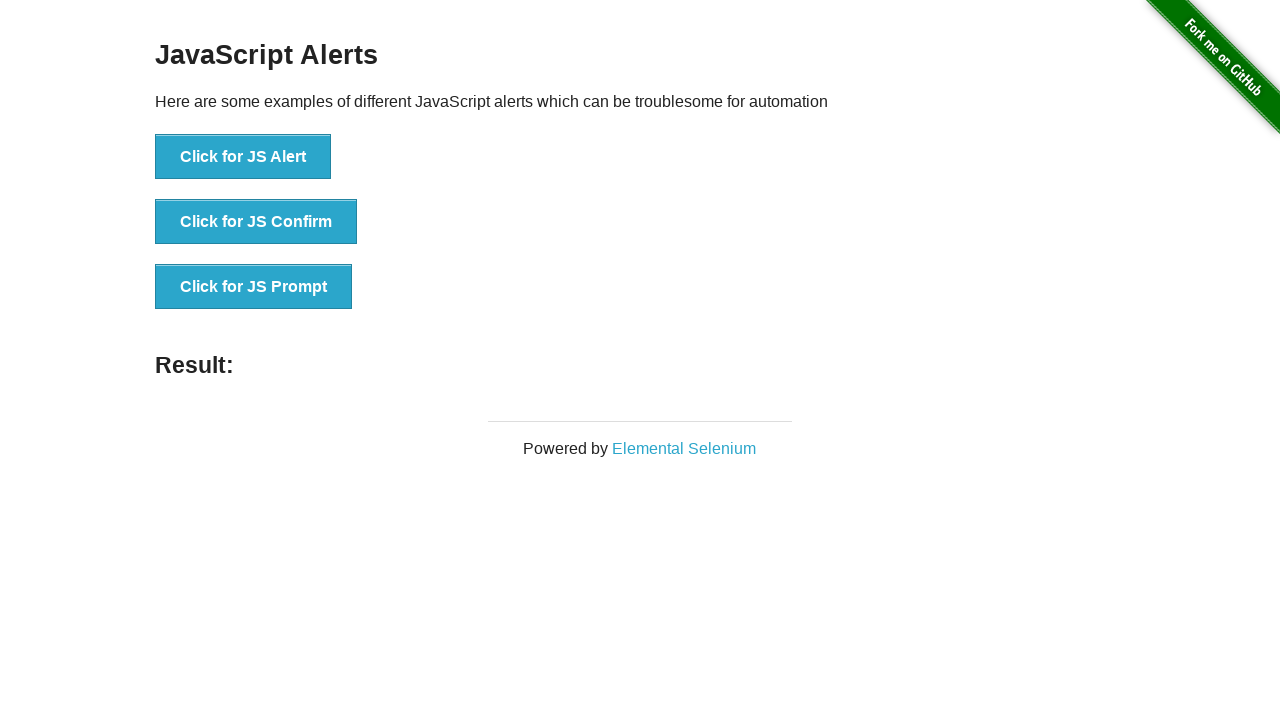

Clicked the 'Click for JS Prompt' button at (254, 287) on xpath=//*[text()='Click for JS Prompt']
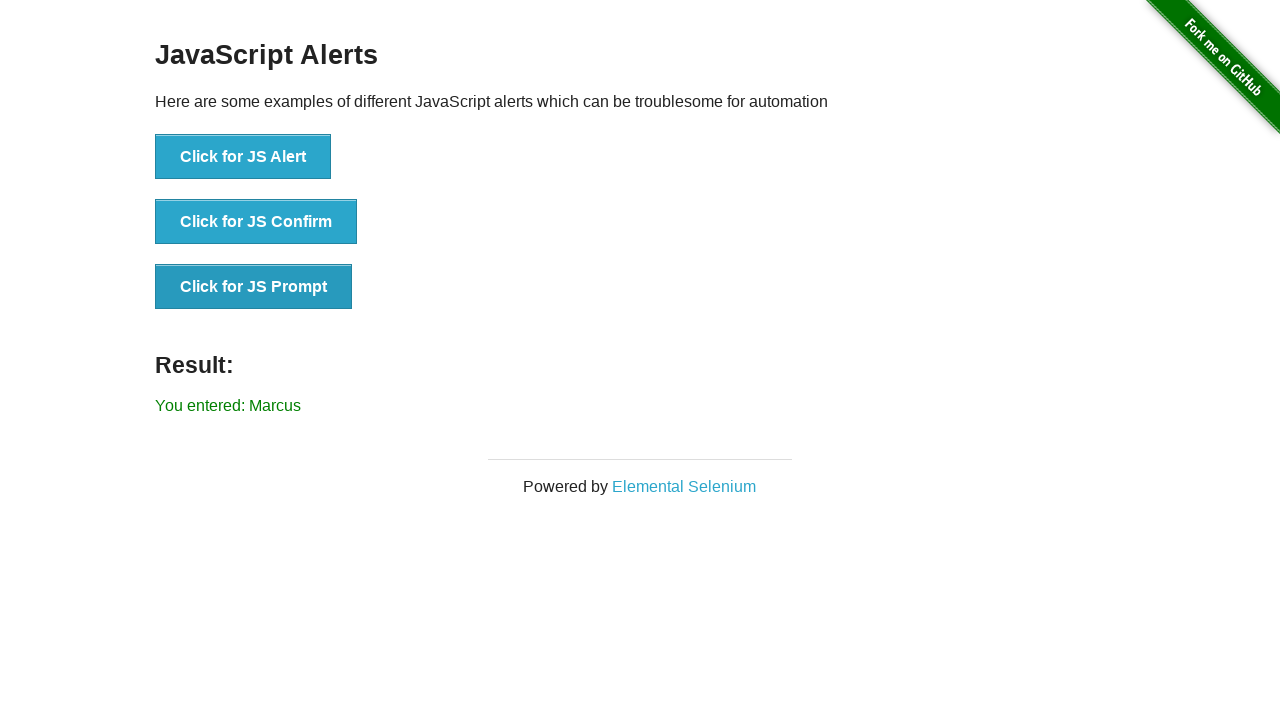

Waited for result message to appear
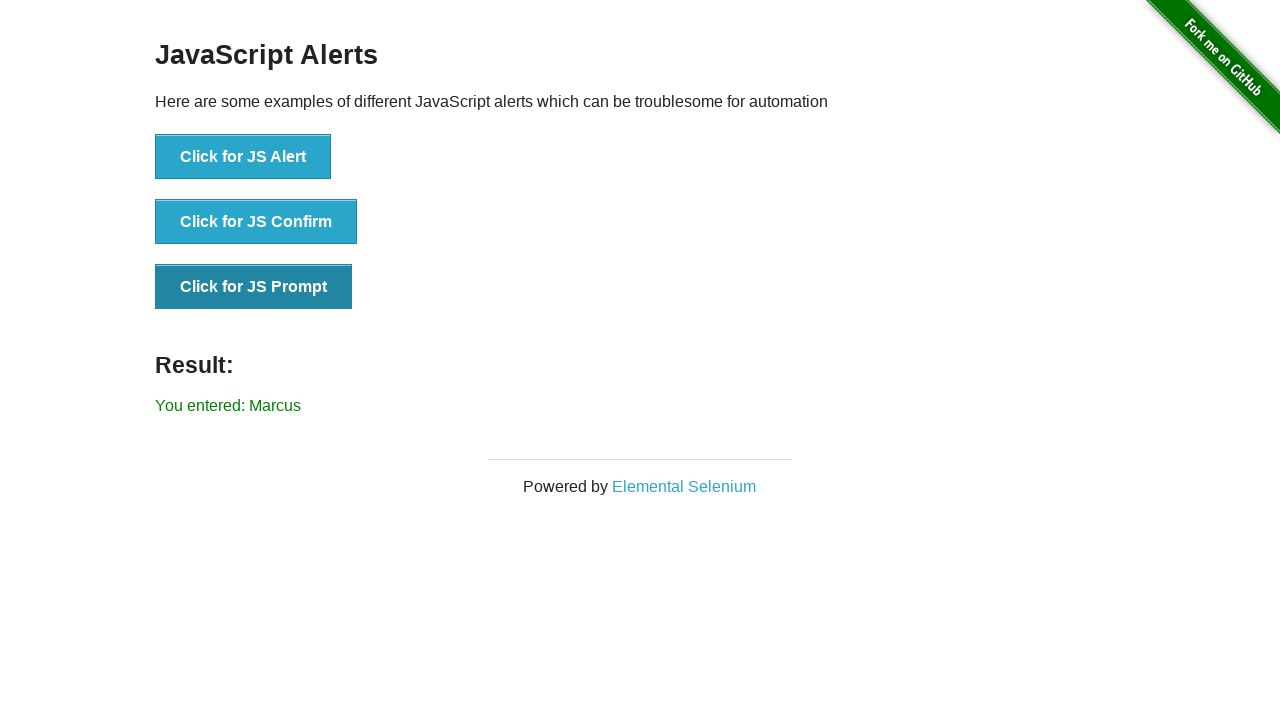

Retrieved result message text
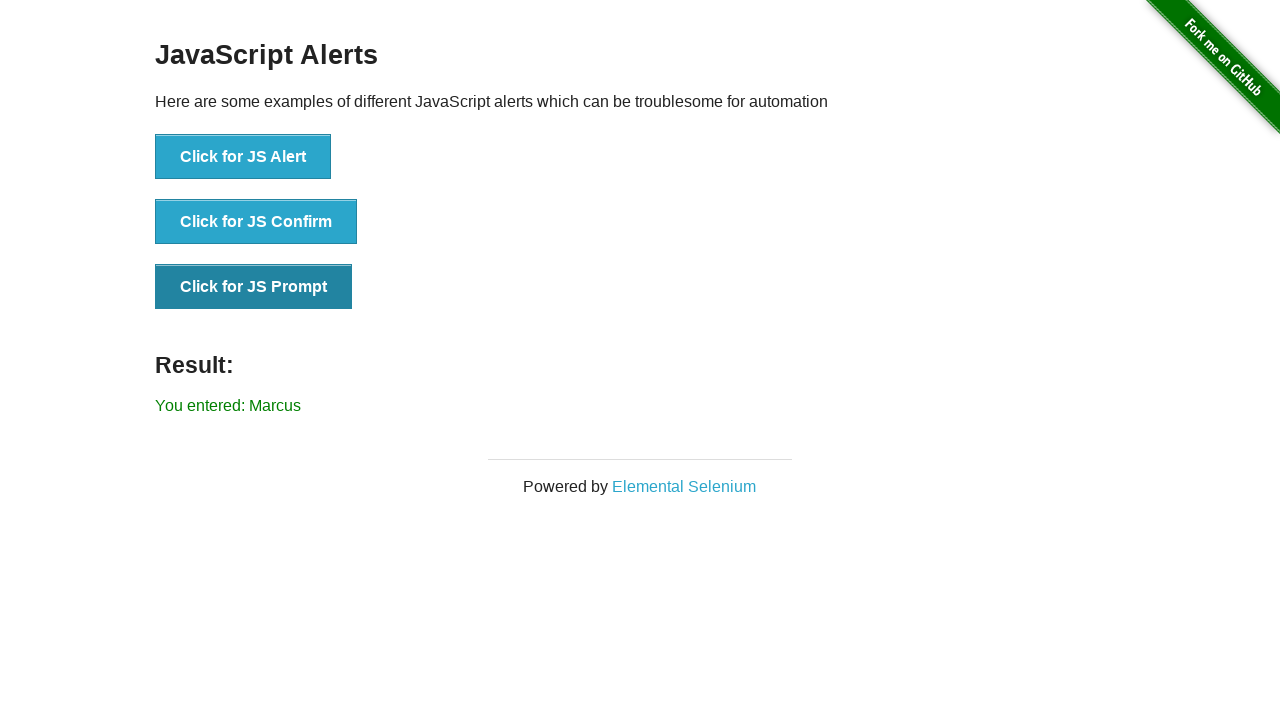

Verified result message contains 'Marcus': 'You entered: Marcus'
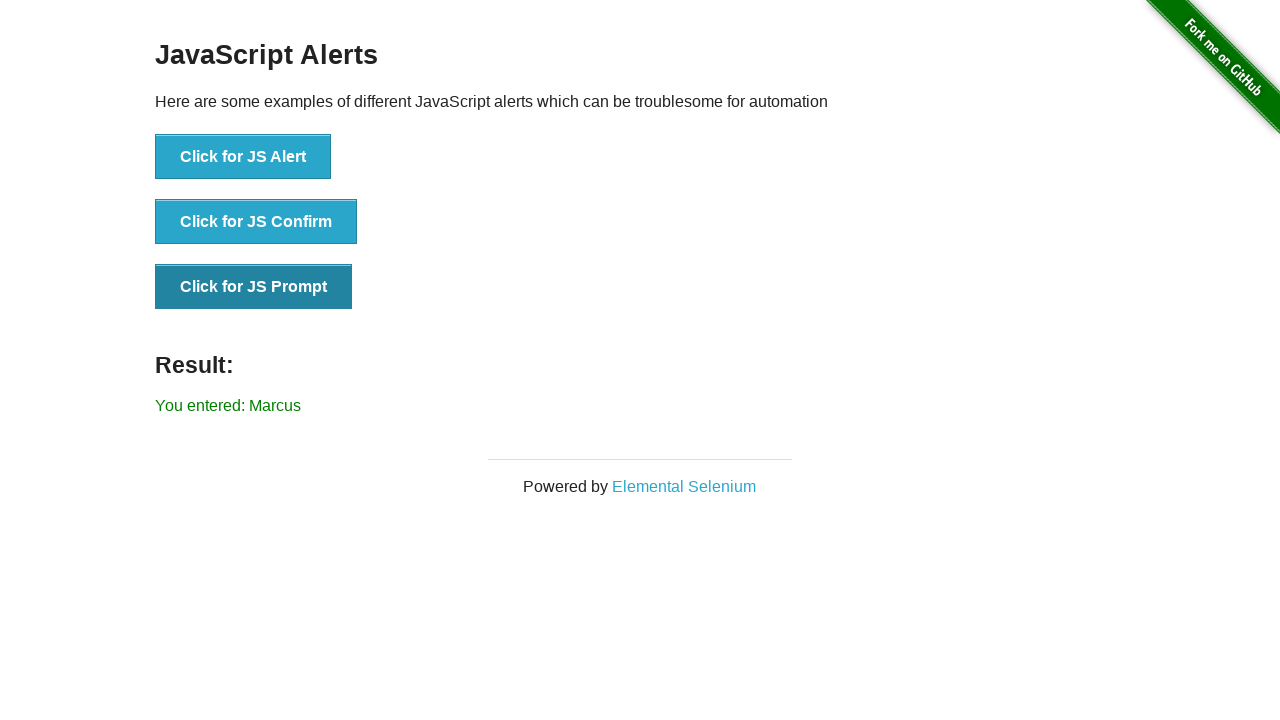

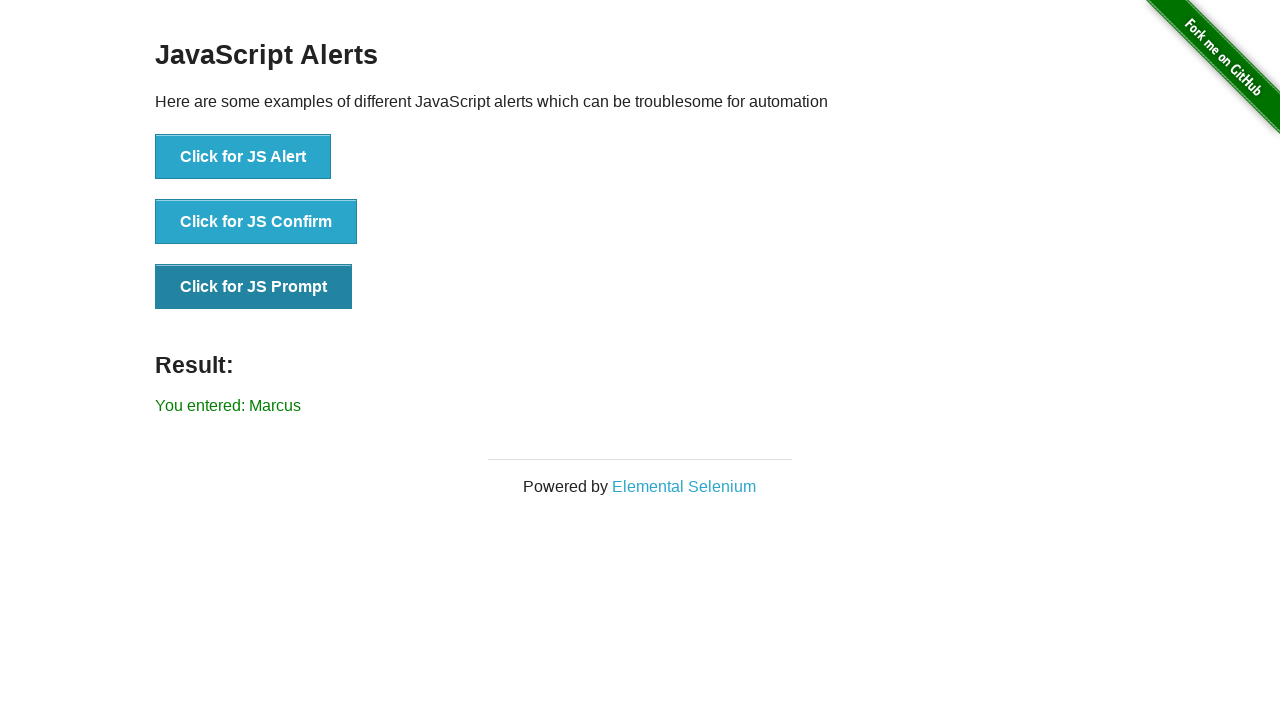